Navigates to the Links page using the side menu on DemoQA Elements section

Starting URL: https://demoqa.com/elements

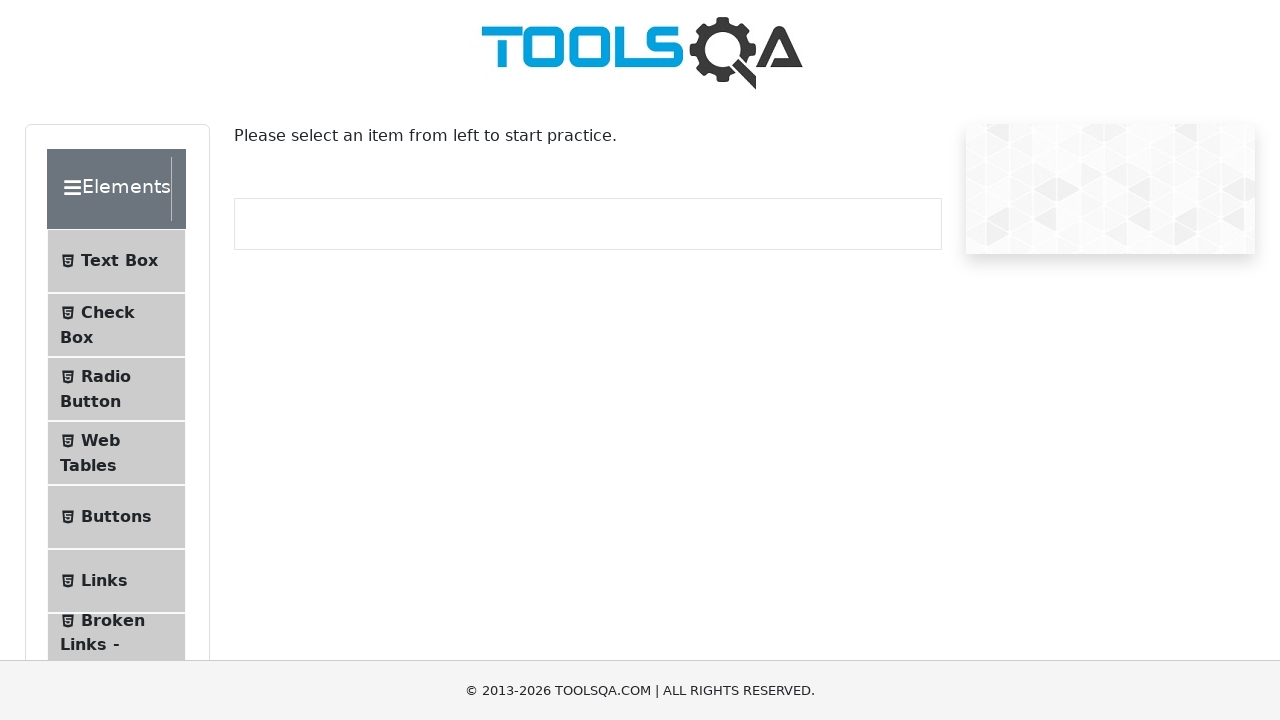

Clicked on Links option in the side menu at (104, 581) on .menu-list >> text=Links
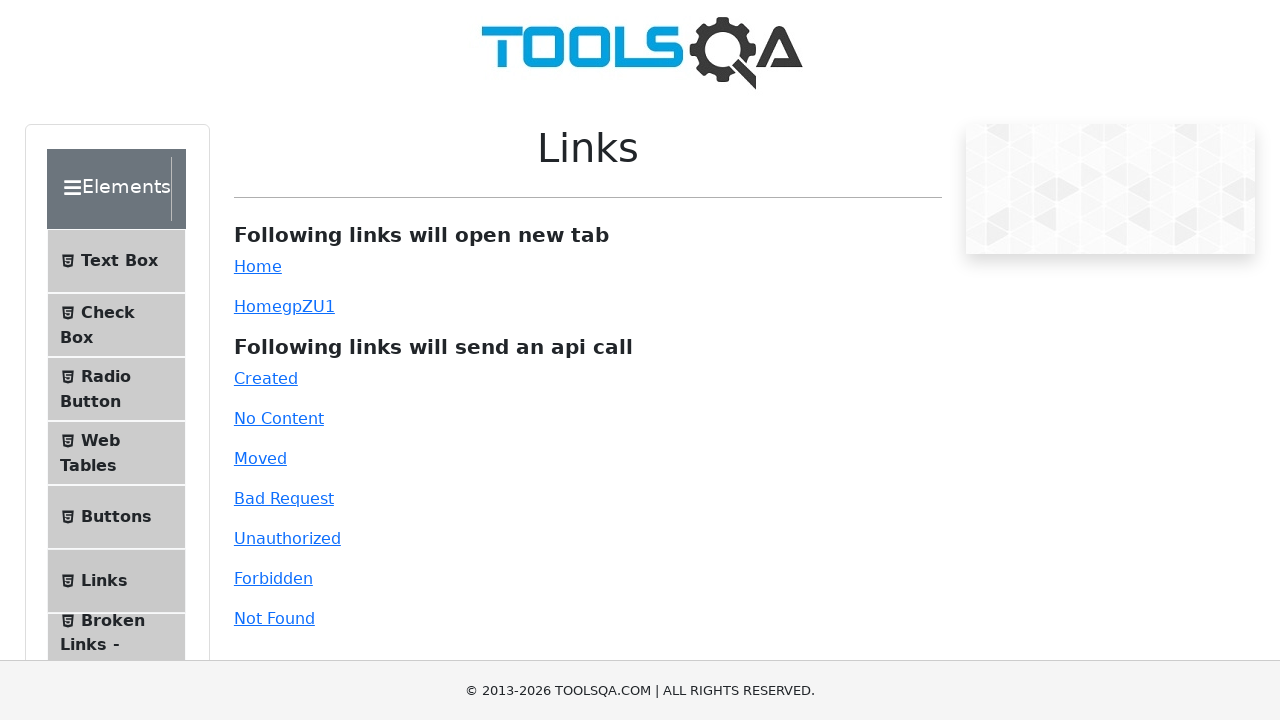

Links page loaded successfully - verified by h1 heading
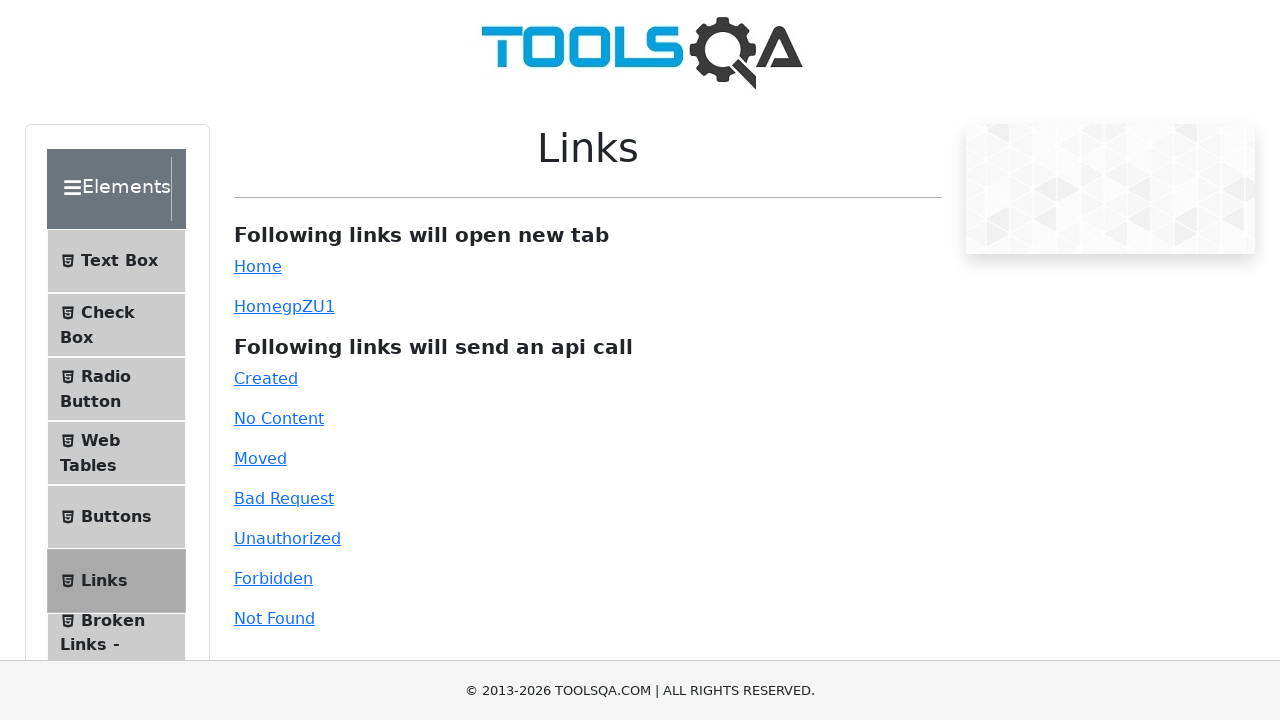

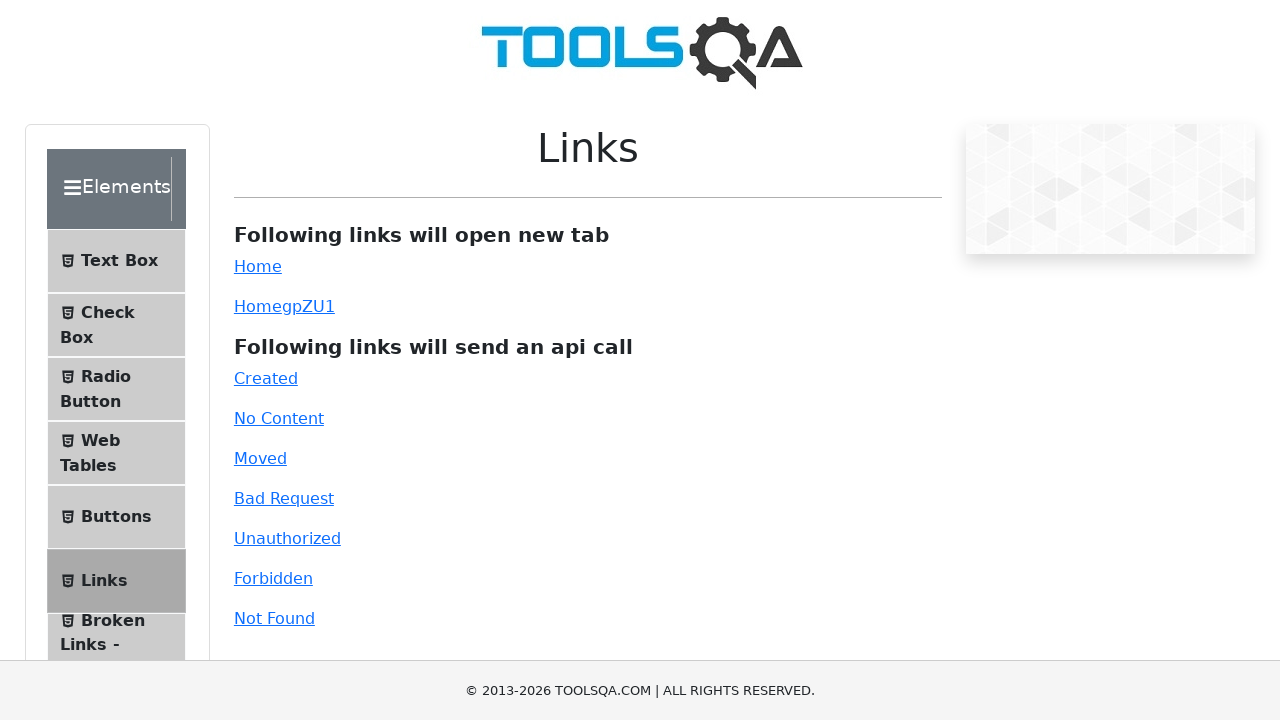